Navigates to Mars news page and waits for news content to load, verifying the presence of news articles

Starting URL: https://data-class-mars.s3.amazonaws.com/Mars/index.html

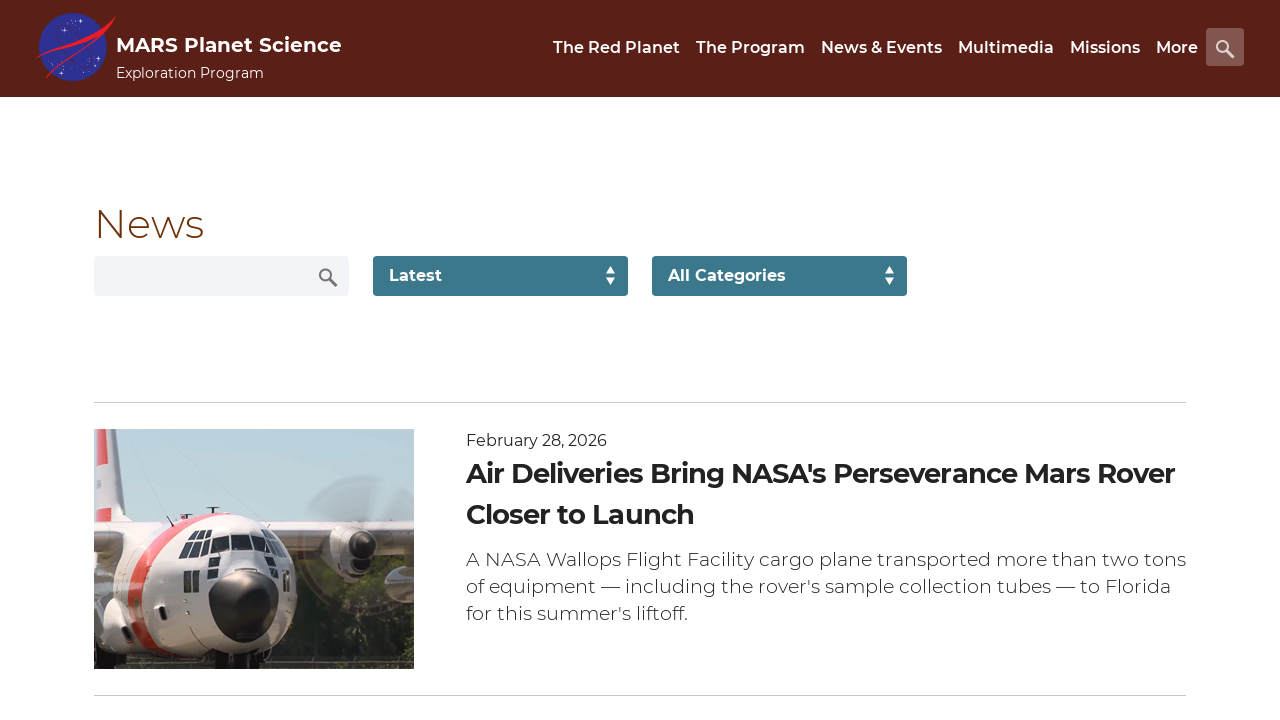

Navigated to Mars news page
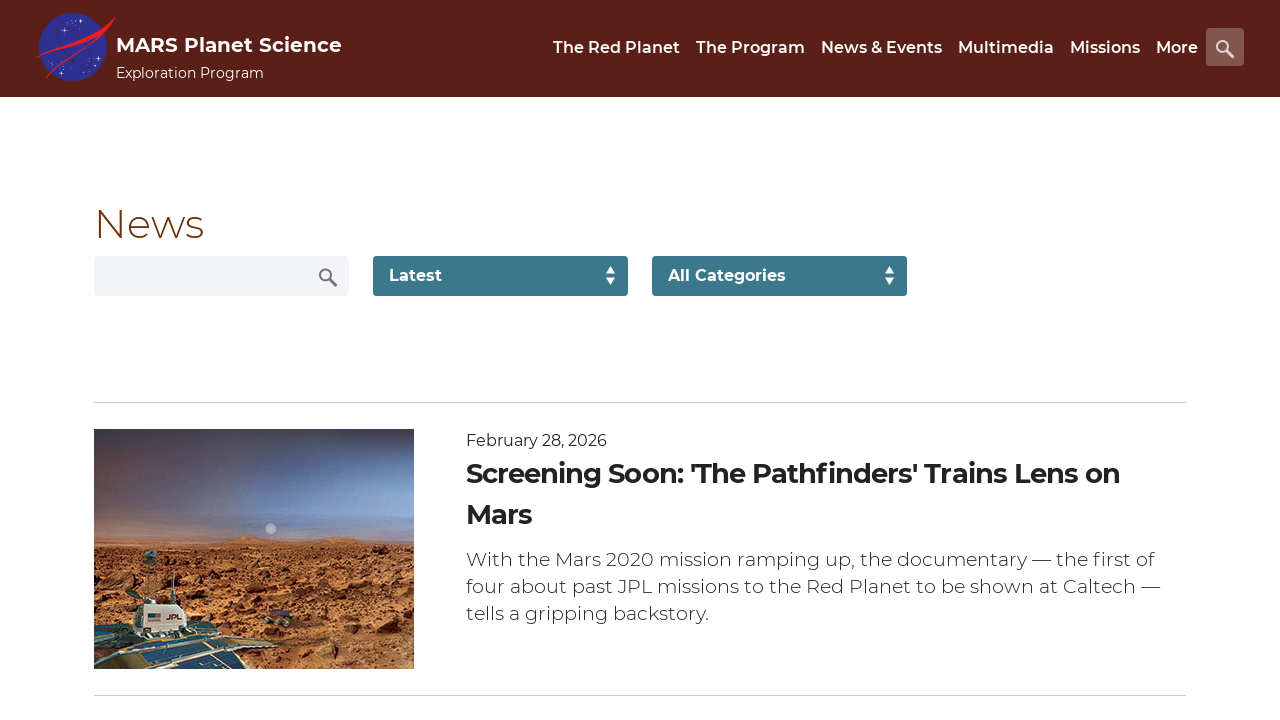

News content container loaded
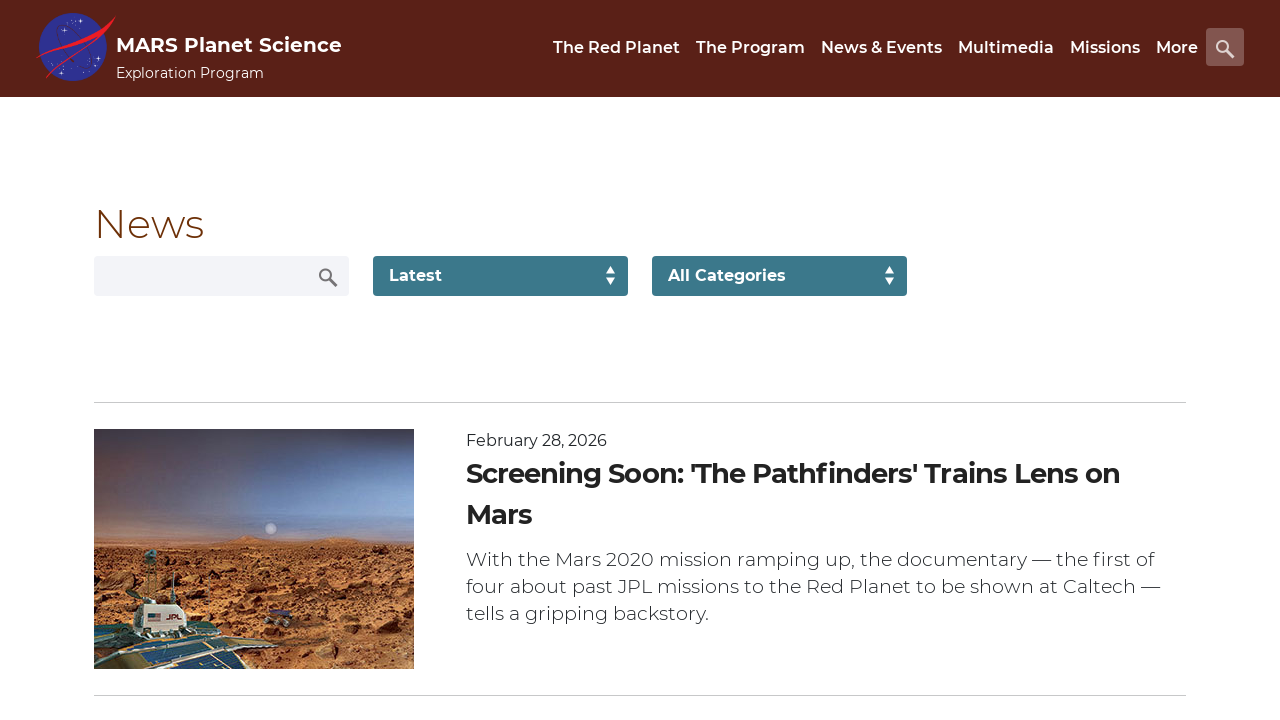

News article titles are present
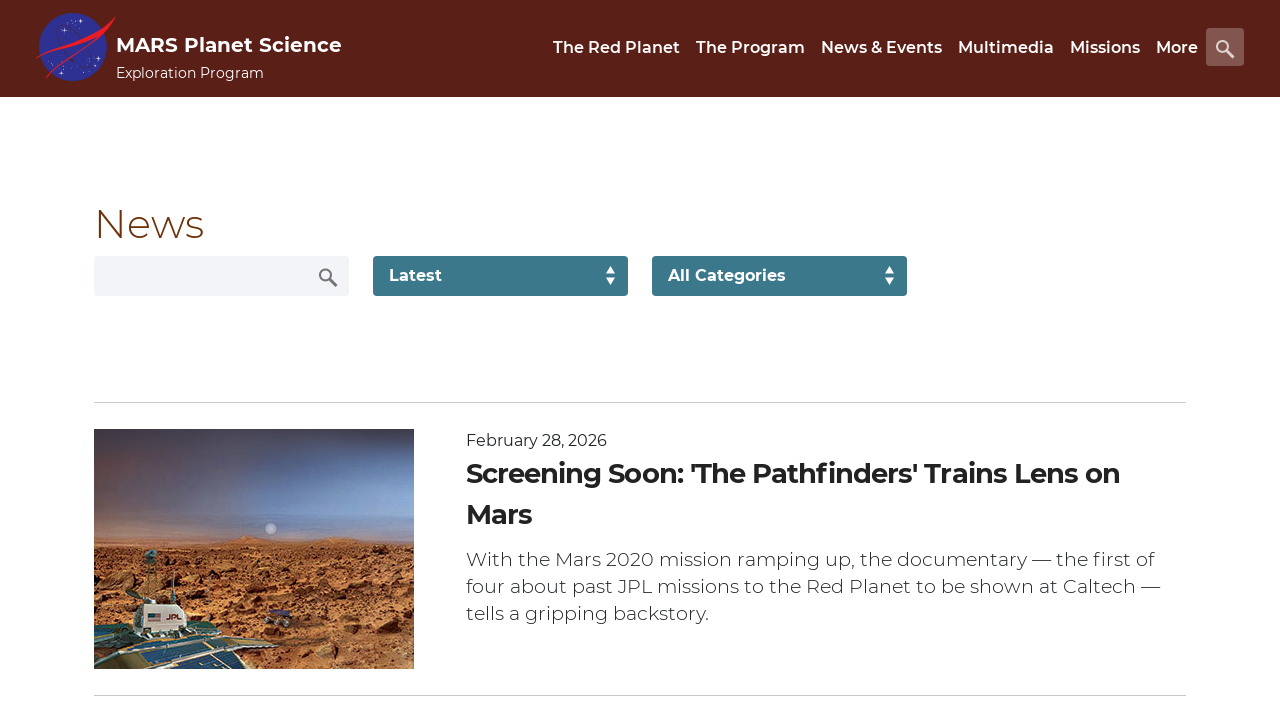

News article teaser text is present
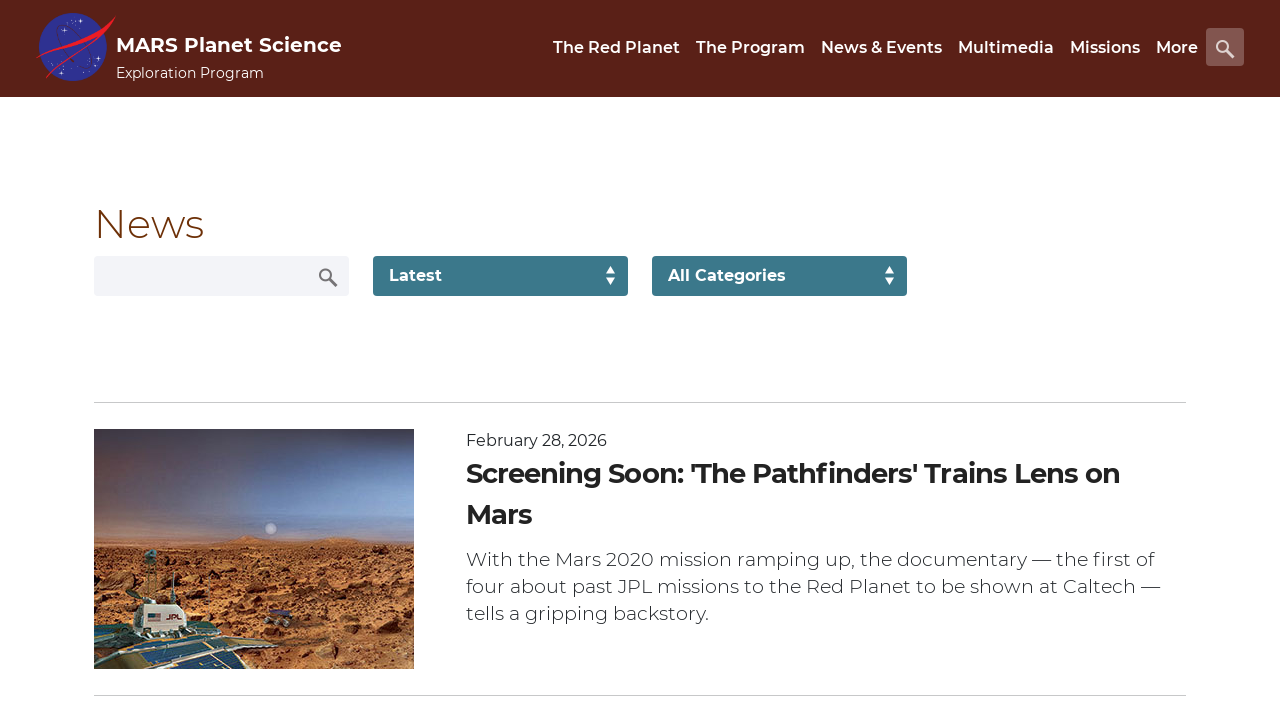

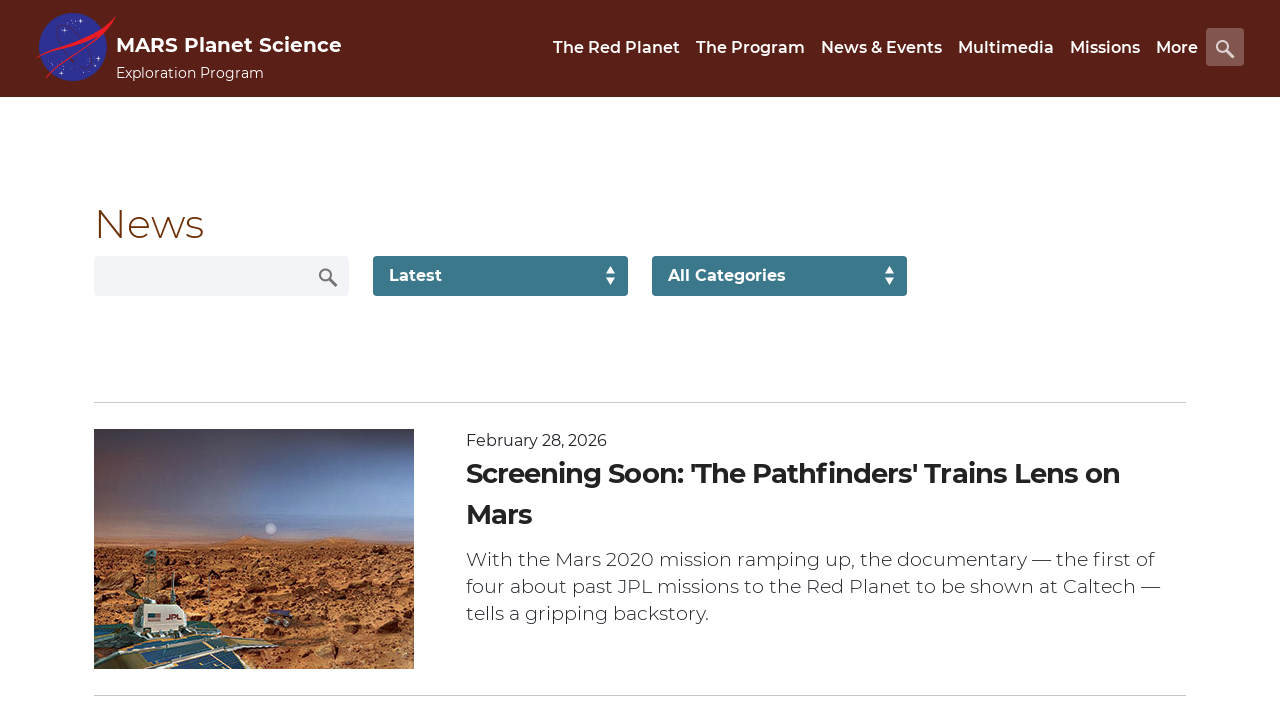